Tests file download functionality by clicking a download button on LeafGround's file handling test page

Starting URL: https://leafground.com/file.xhtml

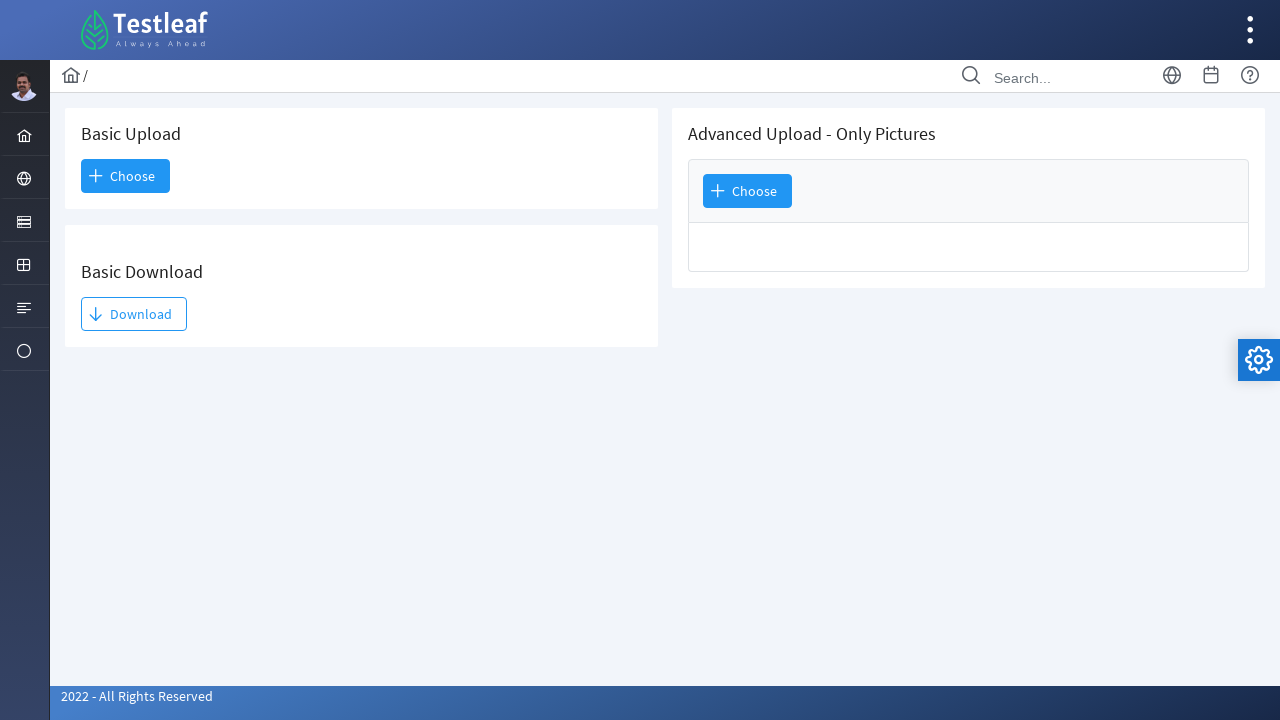

Clicked the download button on LeafGround file handling page at (134, 314) on #j_idt93\:j_idt95
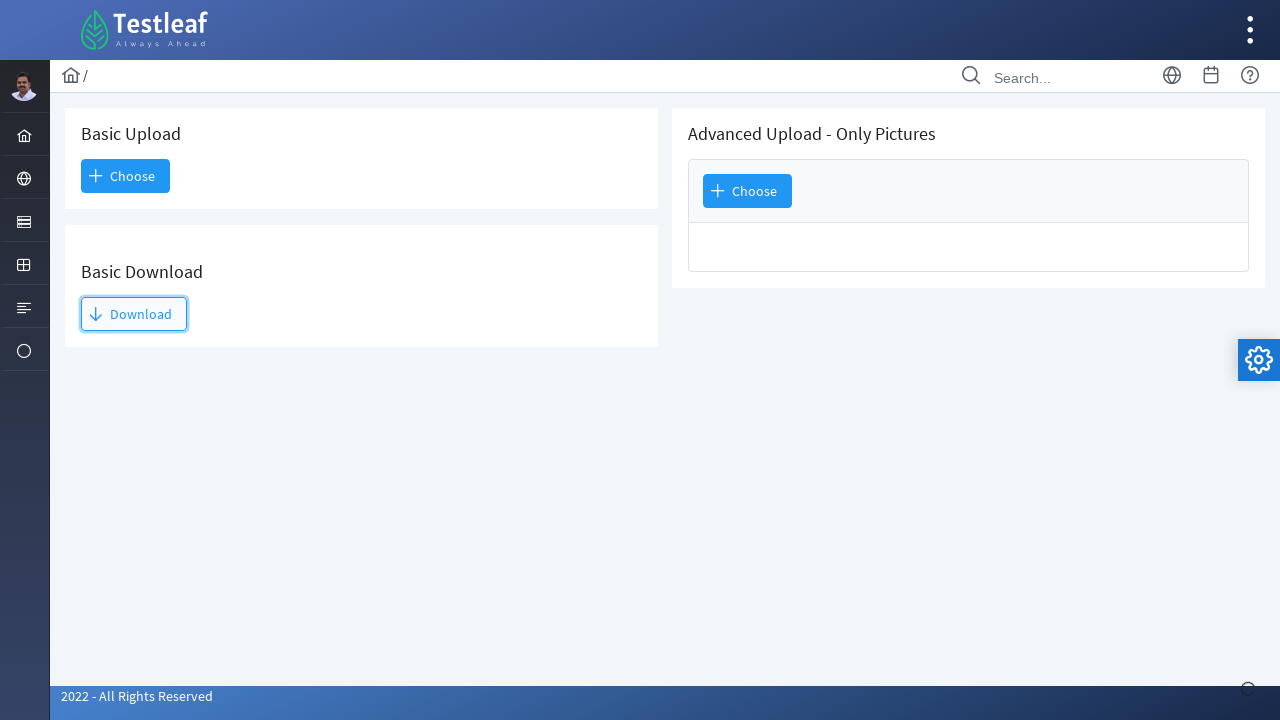

Waited 2 seconds for download to initiate
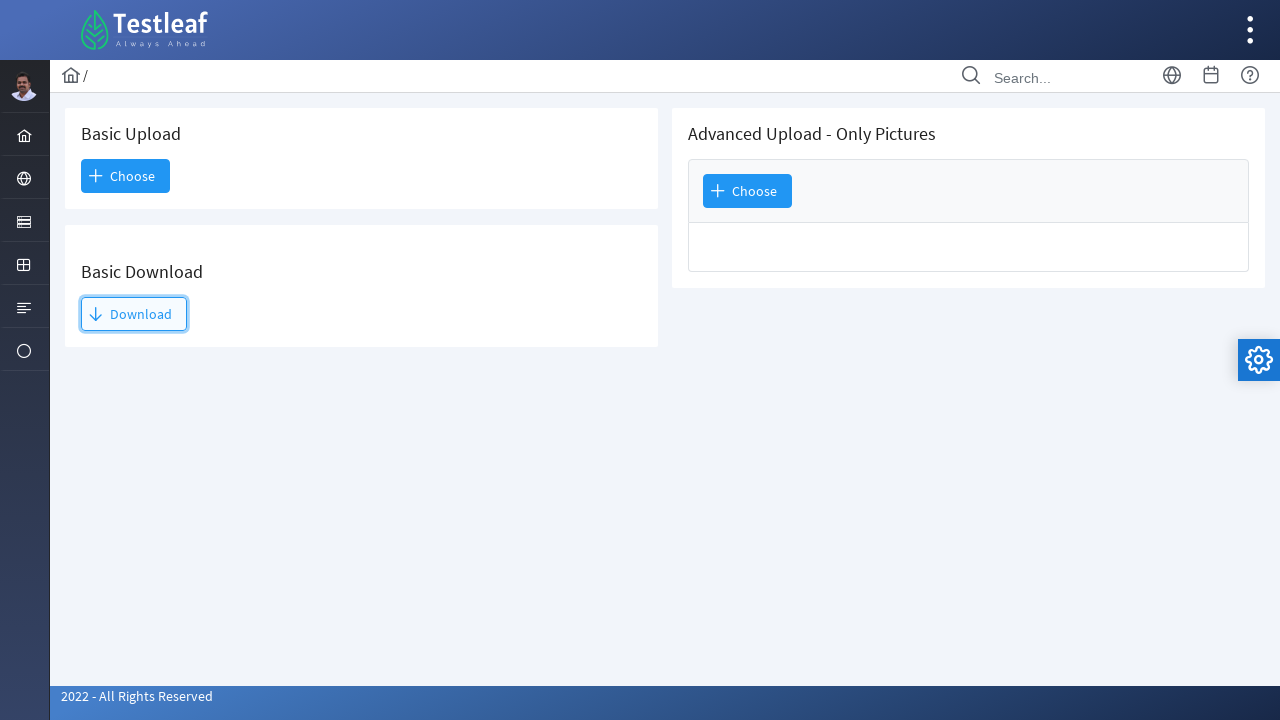

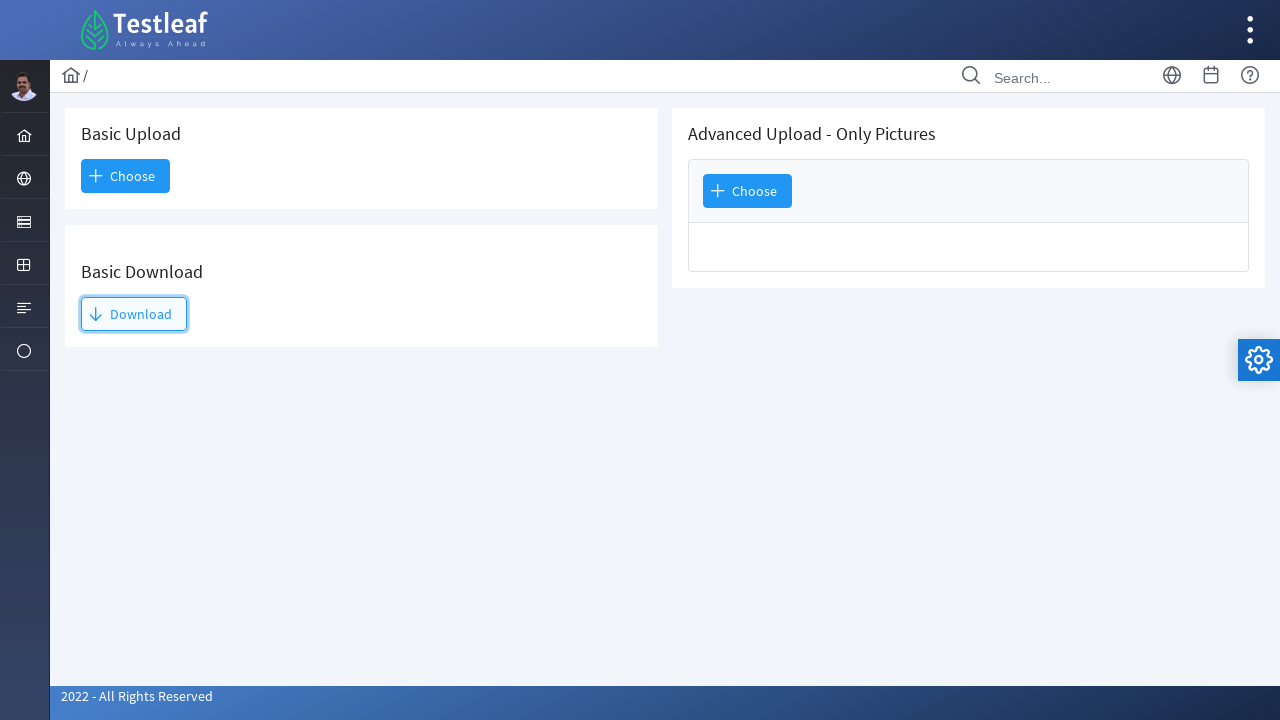